Tests dropdown selection and takes screenshots of elements on the page

Starting URL: https://bonigarcia.dev/selenium-webdriver-java/web-form.html

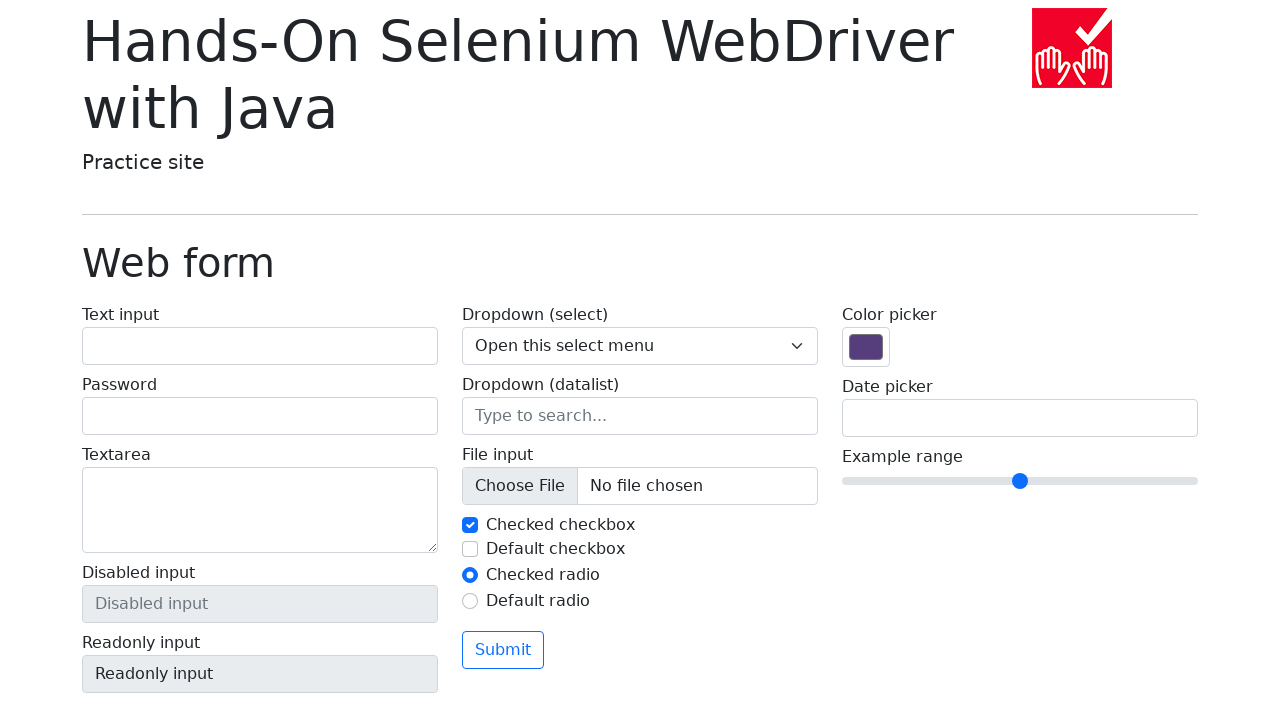

Selected 'Three' from dropdown menu on select[name='my-select']
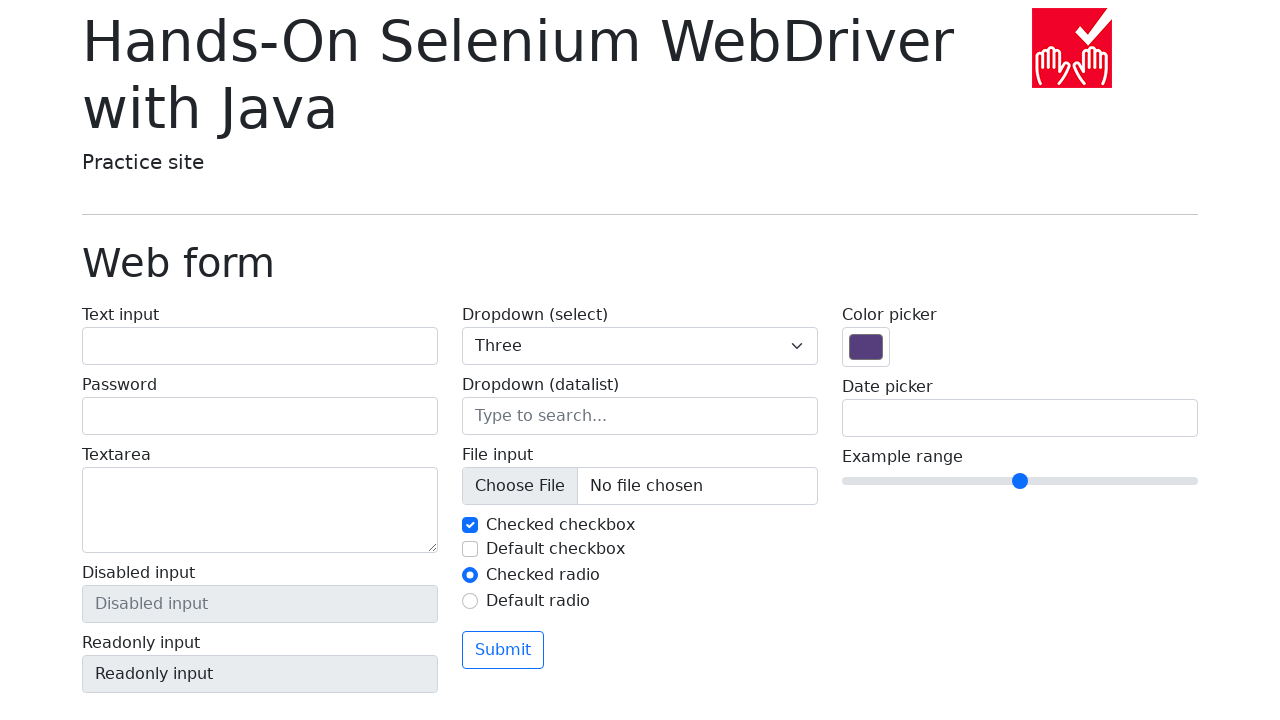

Image element became visible after dropdown selection
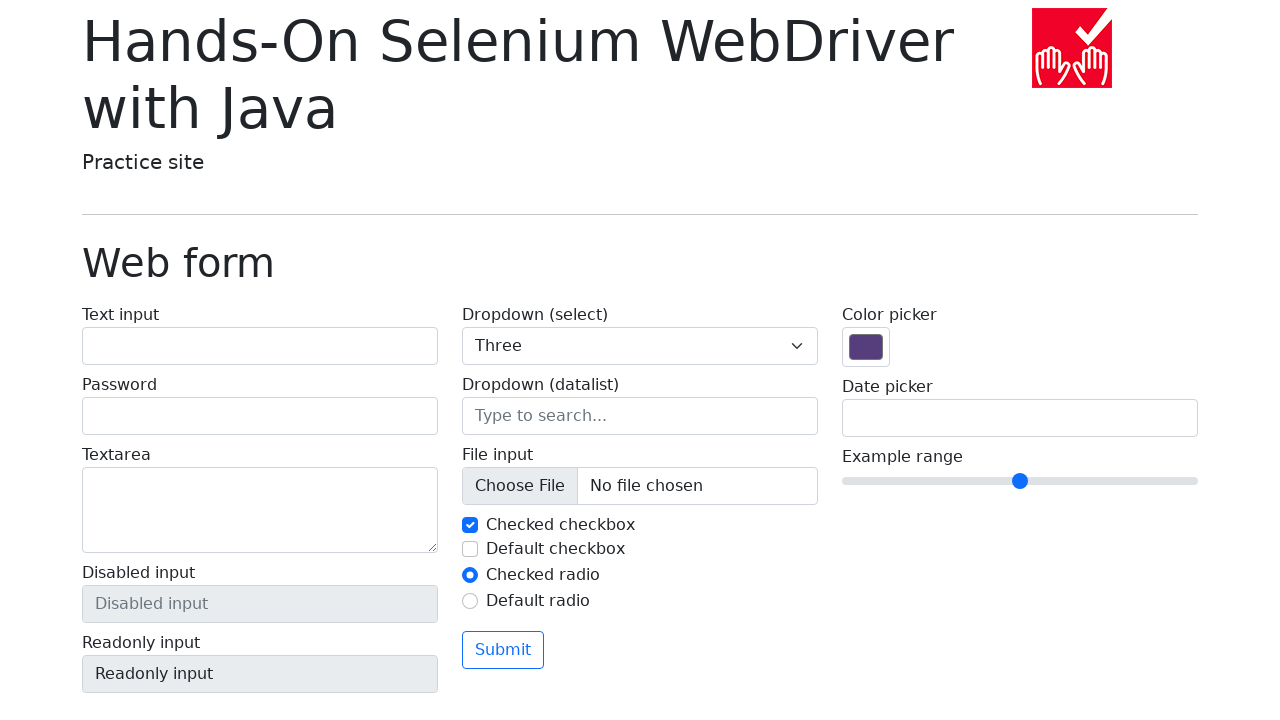

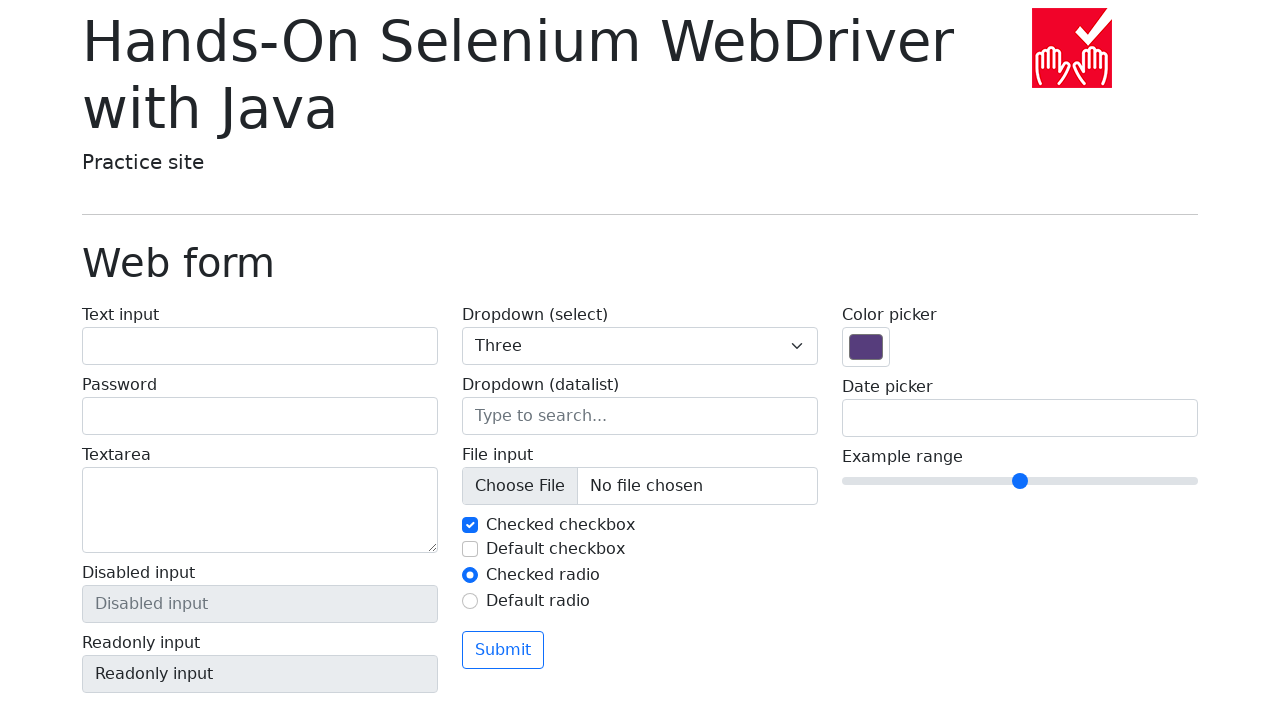